Navigates to GCP Dot chart page with full explanation, waits for chart elements to load and extracts the dot position and chart data for determining network variance status.

Starting URL: https://gcpdot.com/gcpchart.php

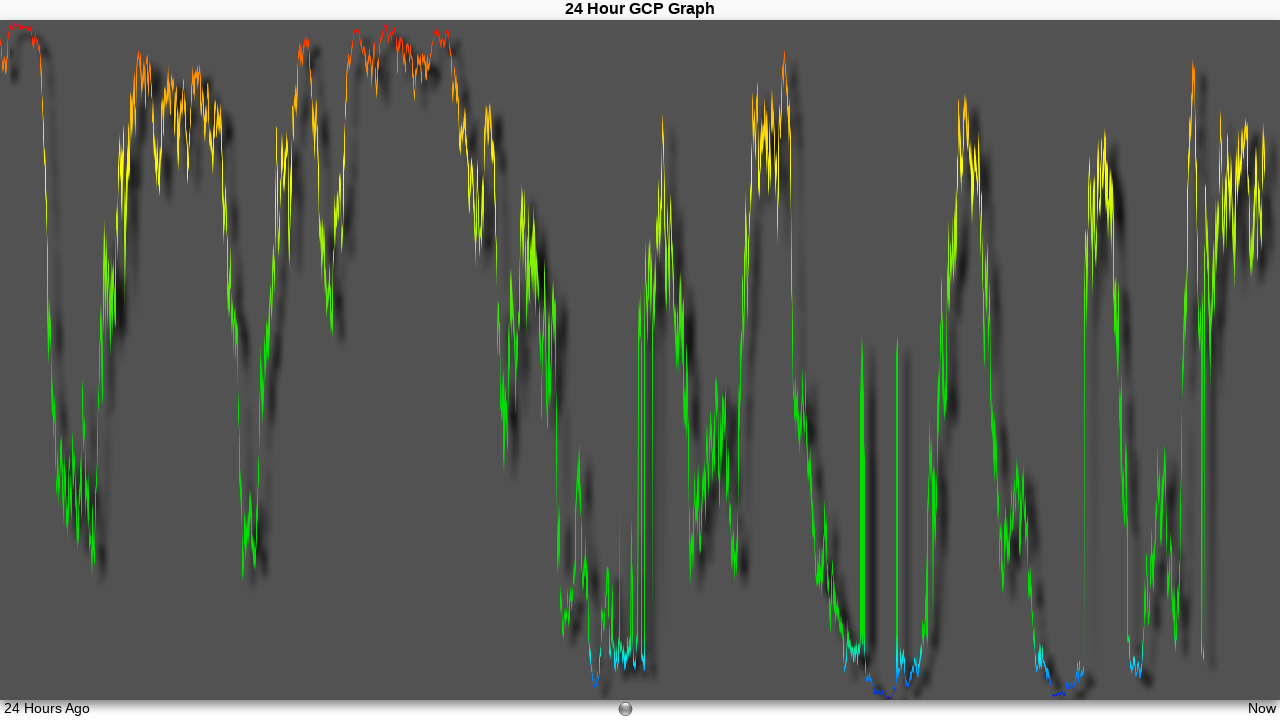

Waited 1000ms for page to fully load
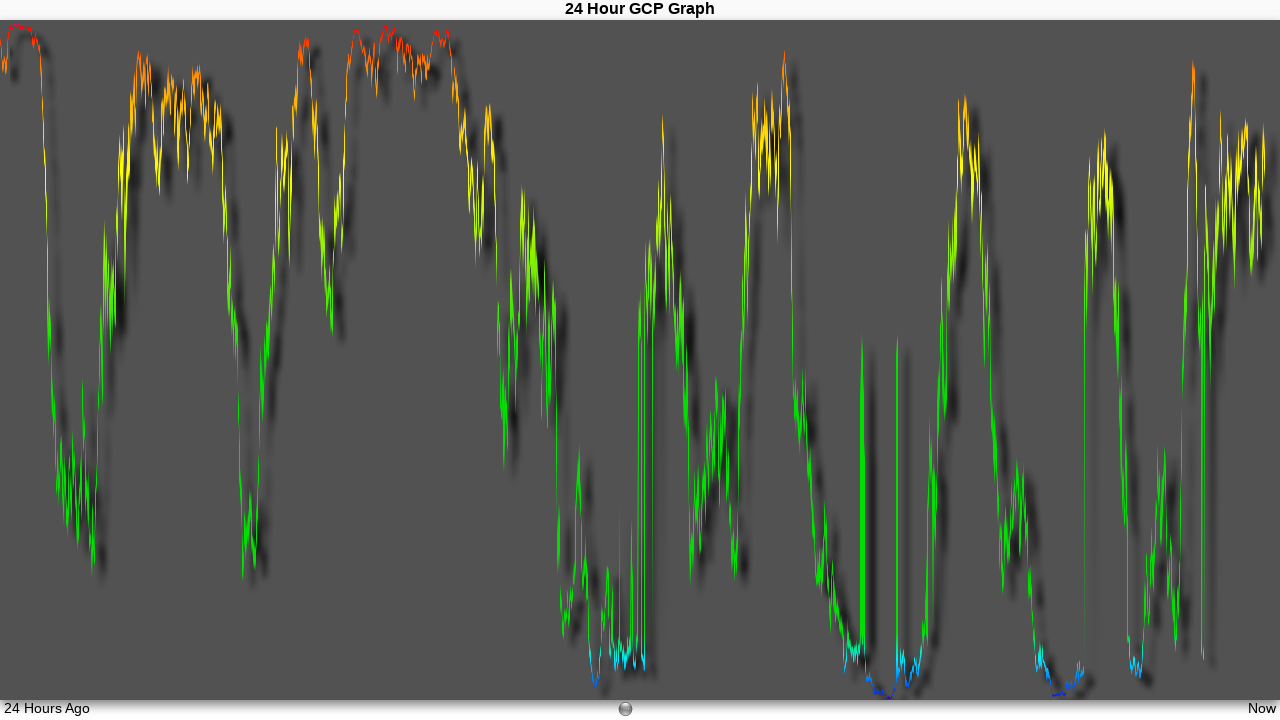

Chart shadow element #gcpChartShadow became visible
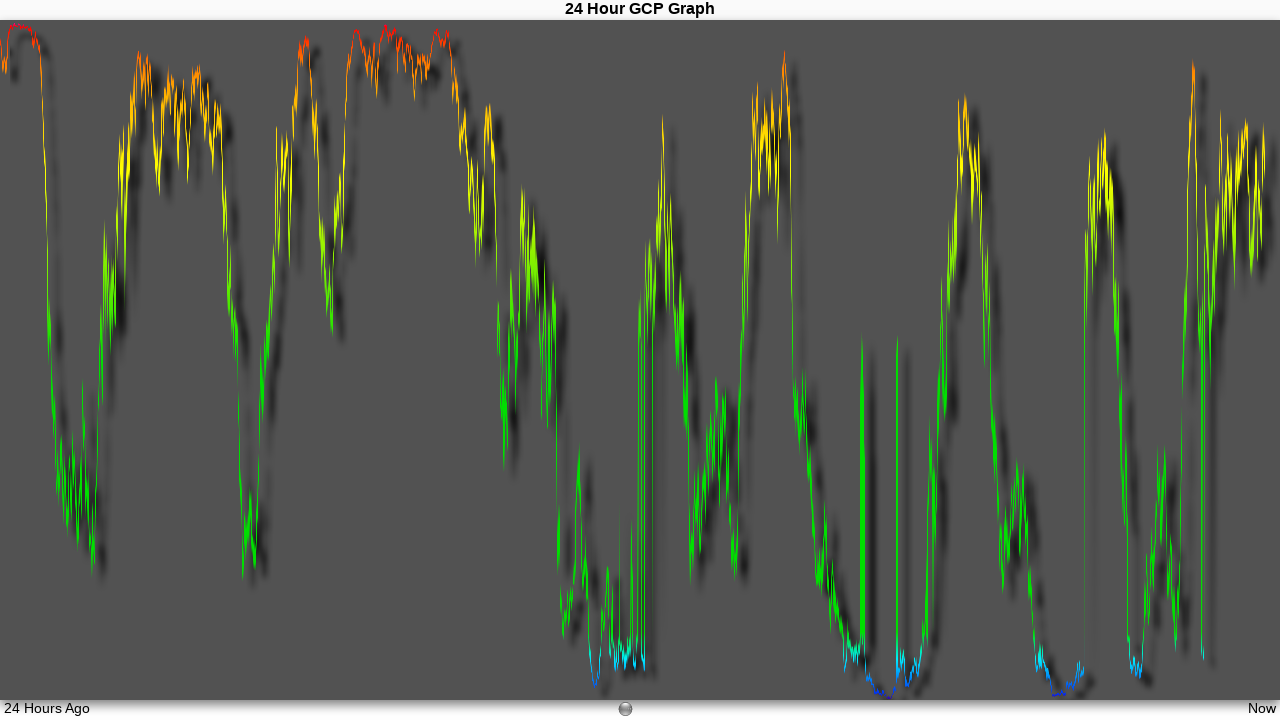

Retrieved chart height attribute: 680
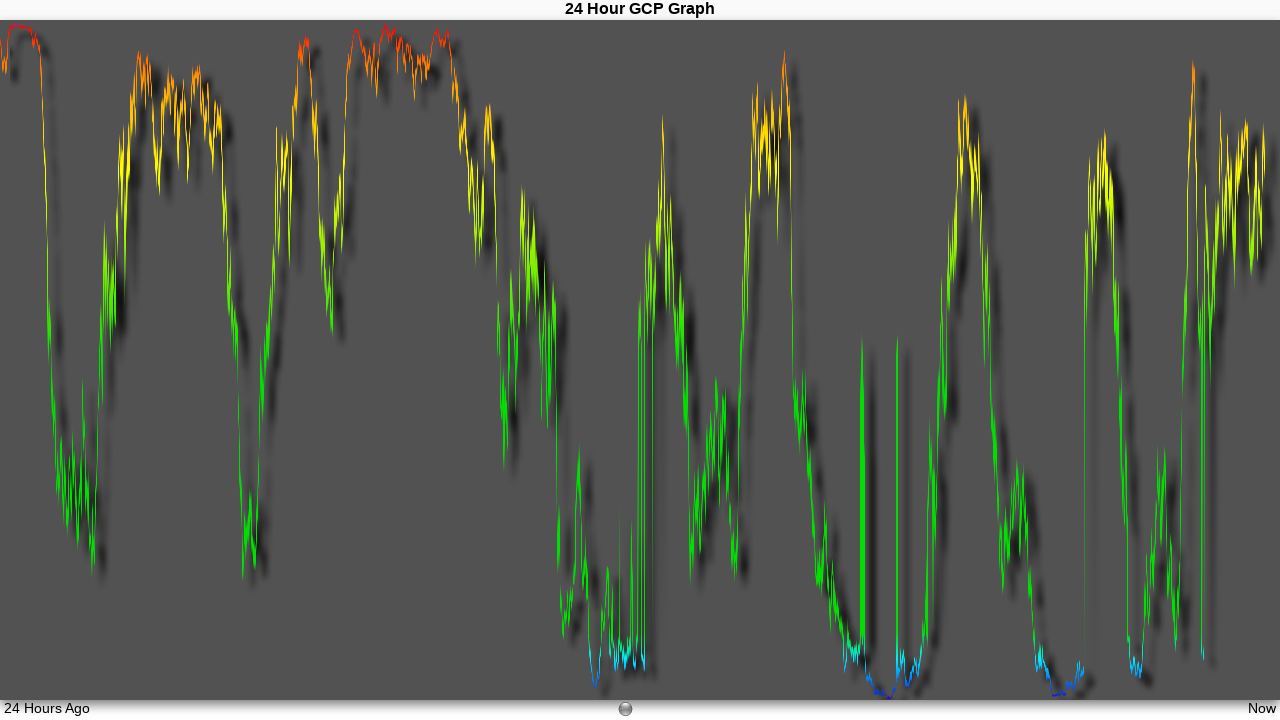

Verified chart height attribute is not None
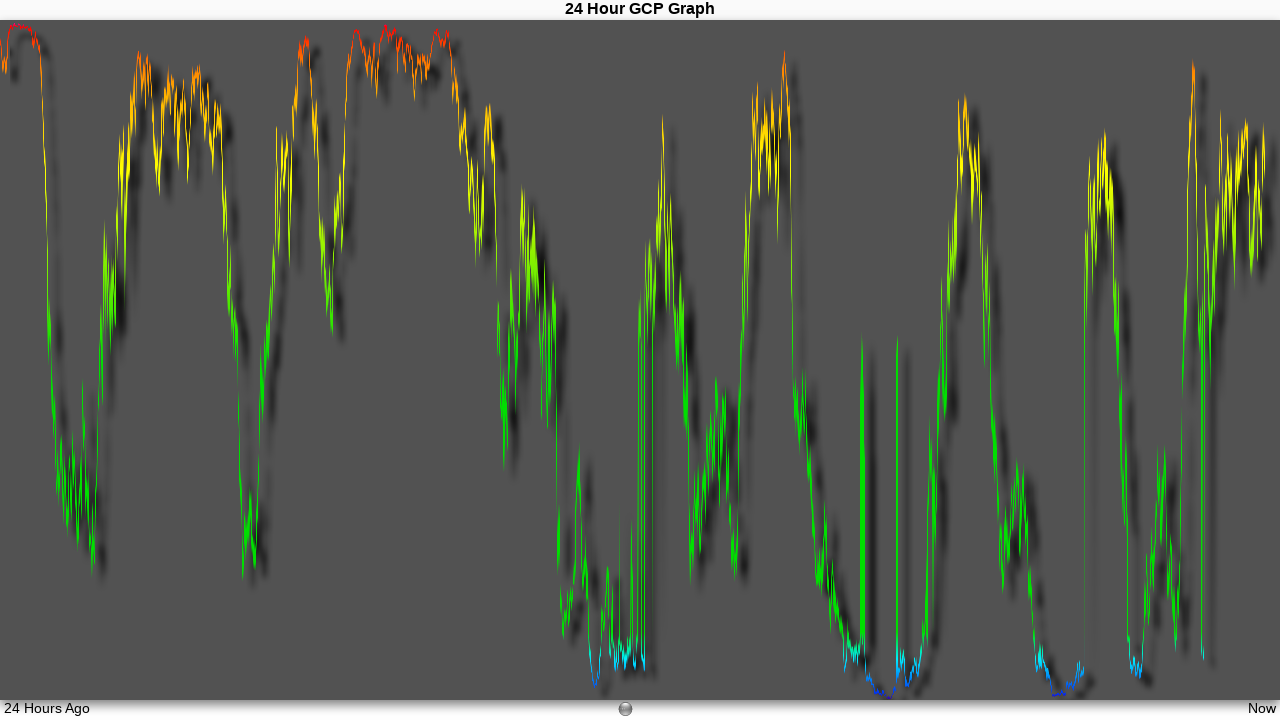

Located dot elements, found 5 dots in the container
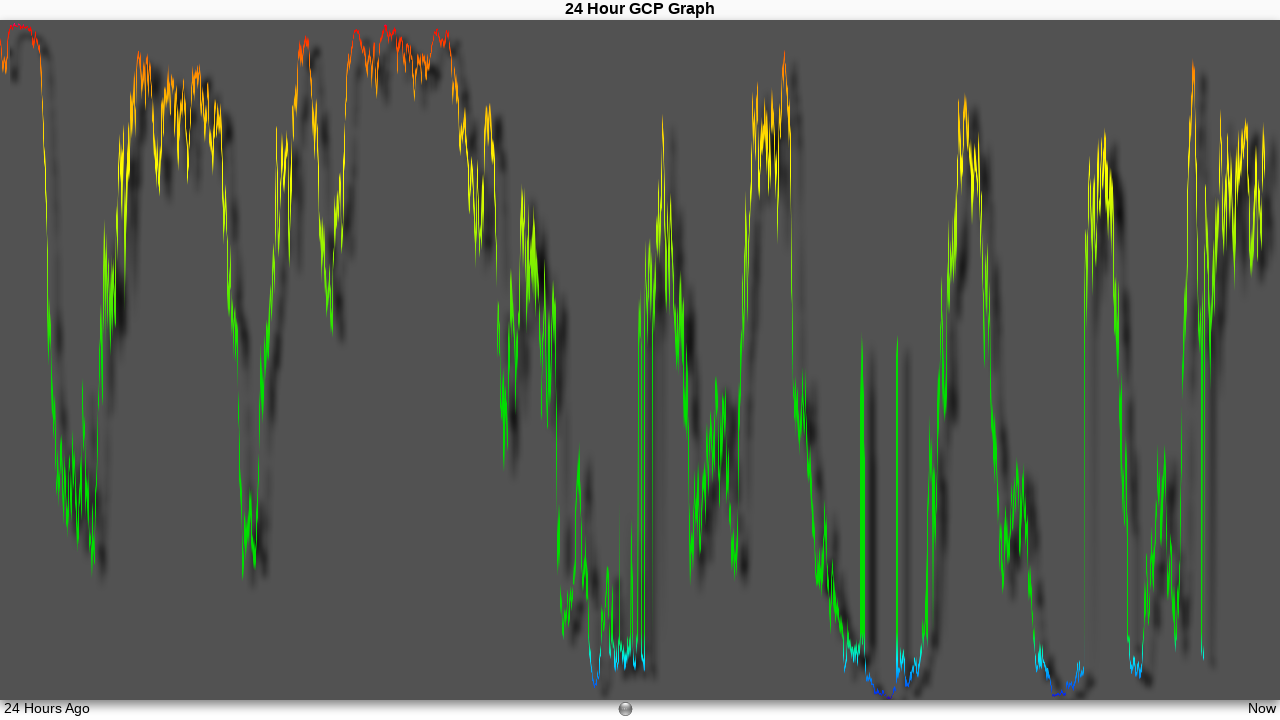

Verified at least one dot element exists in the chart
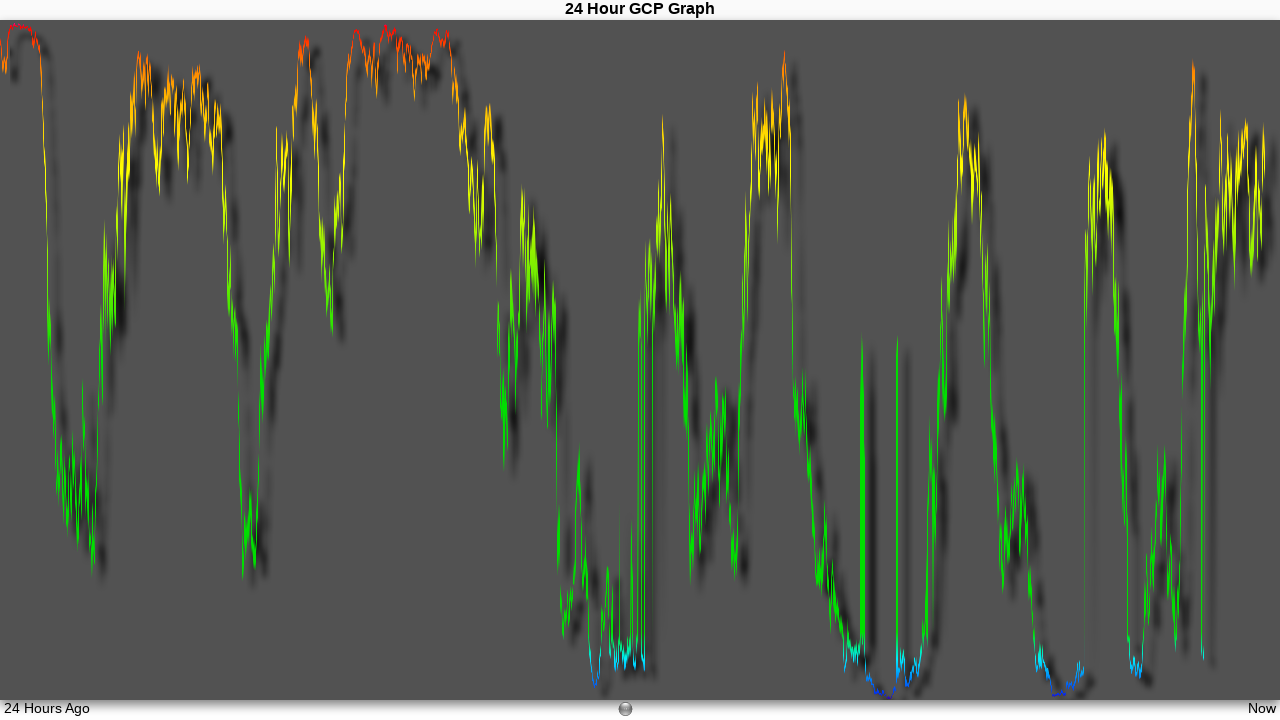

Retrieved last dot element ID: gcpdot15385
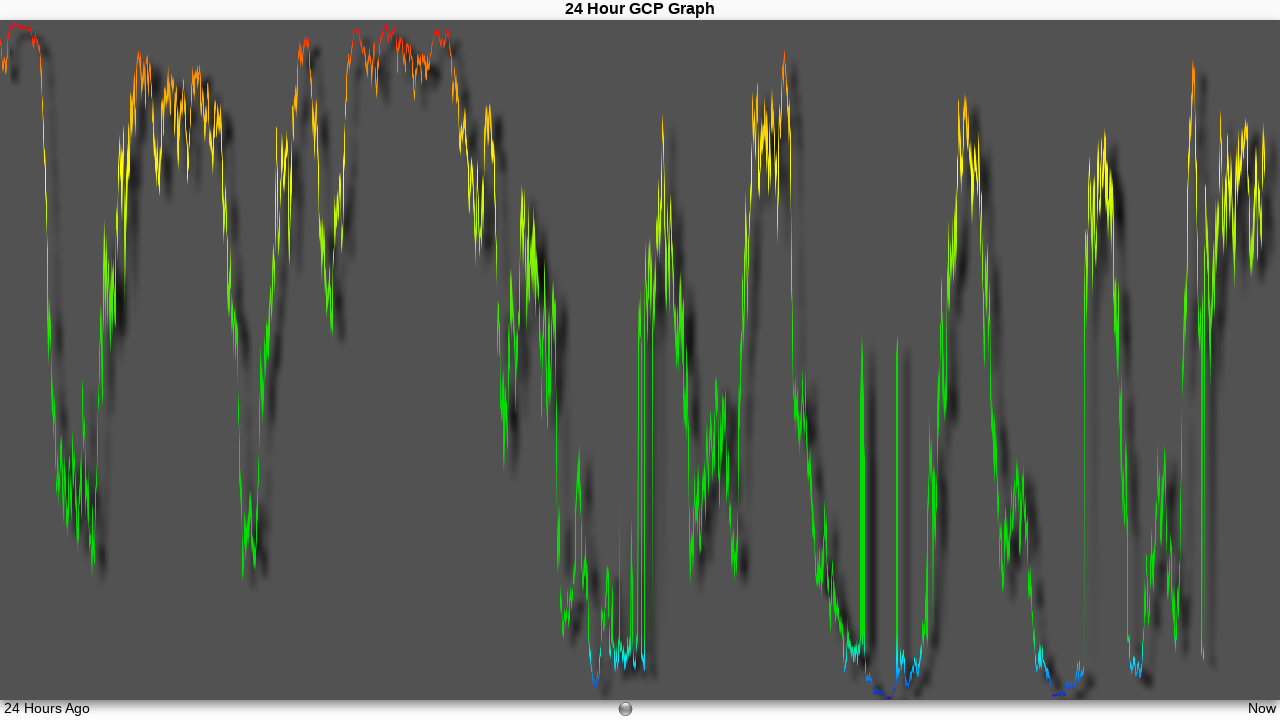

Verified last dot element ID is not None
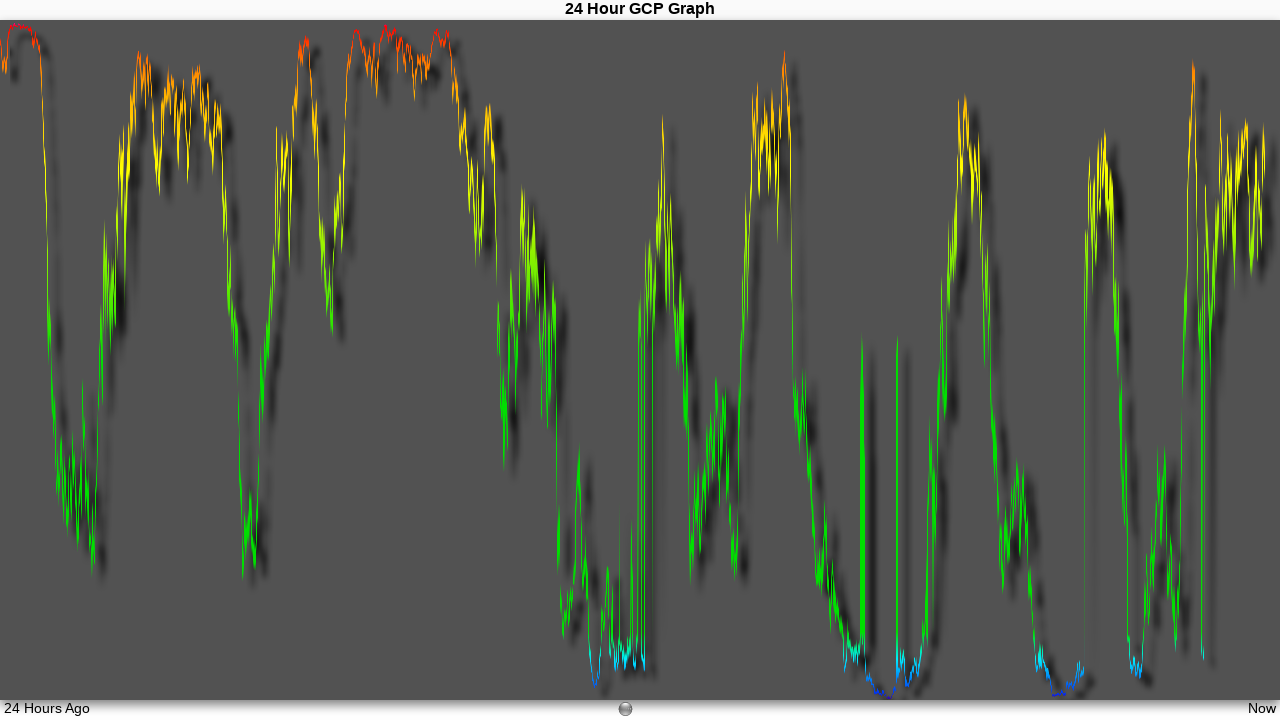

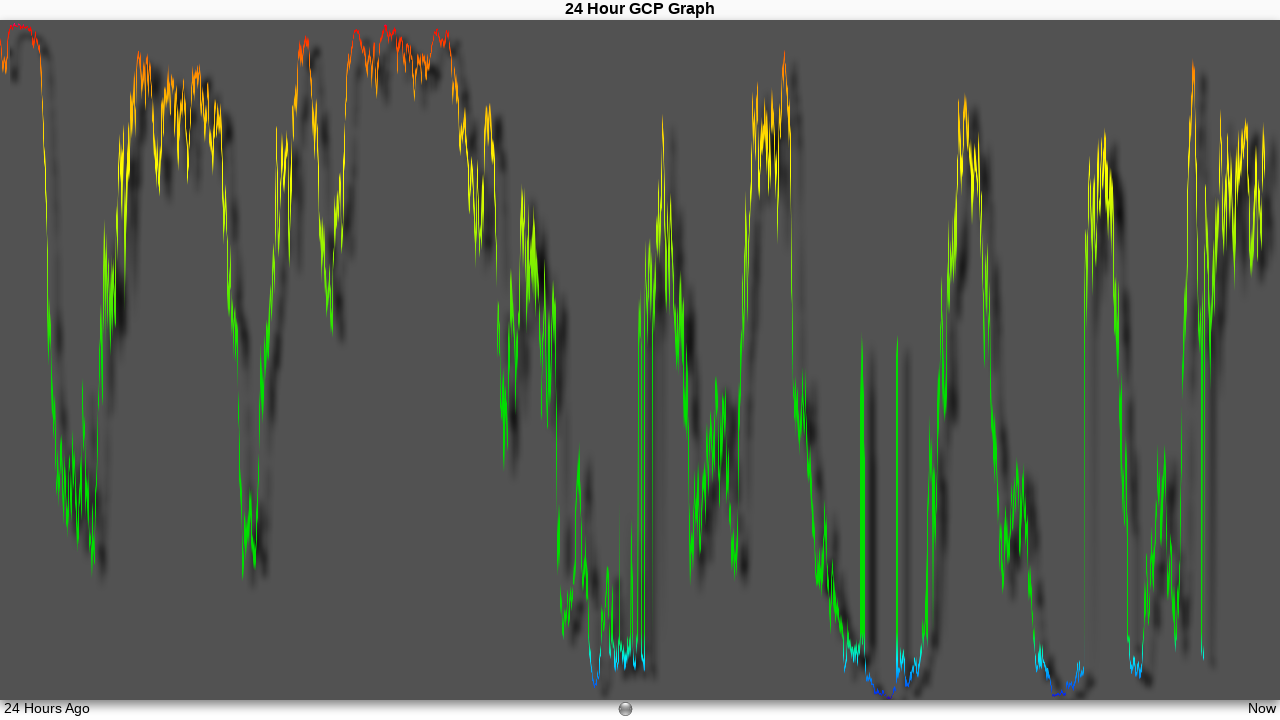